Tests Google Translate by entering text into the translation input field to translate "Hello Valentine"

Starting URL: https://translate.google.com

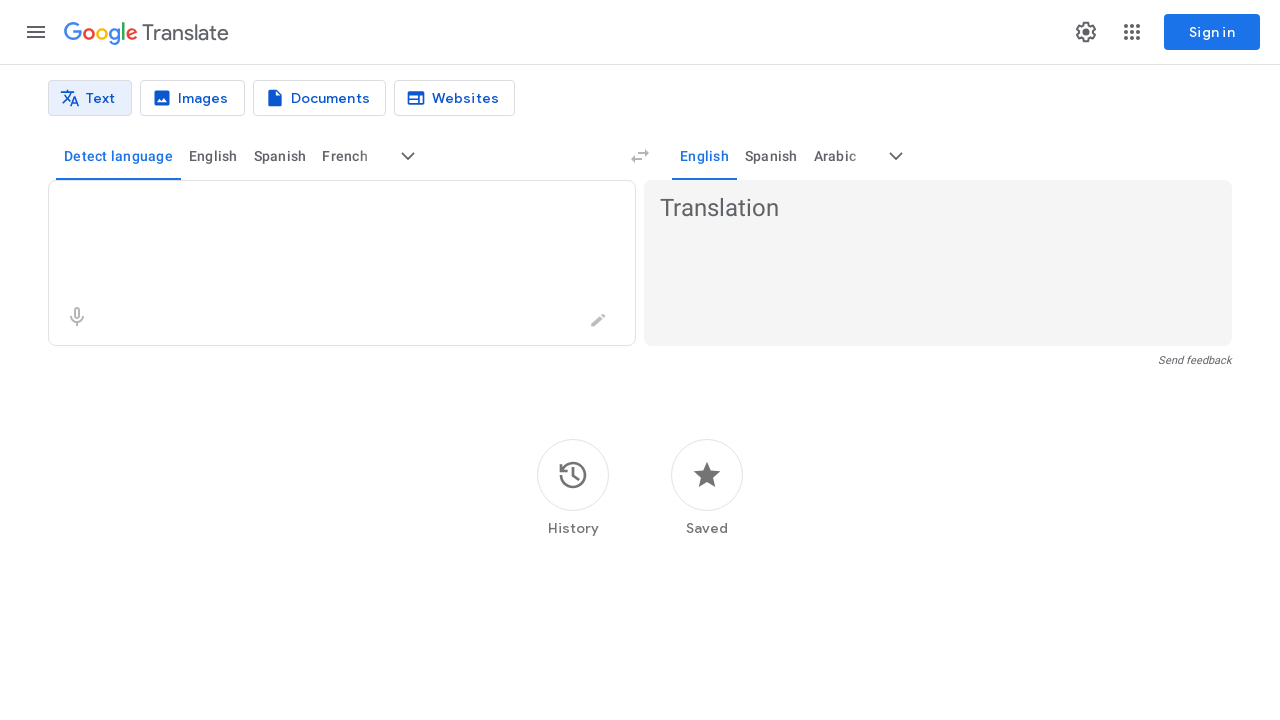

Waited for Google Translate page to load (networkidle)
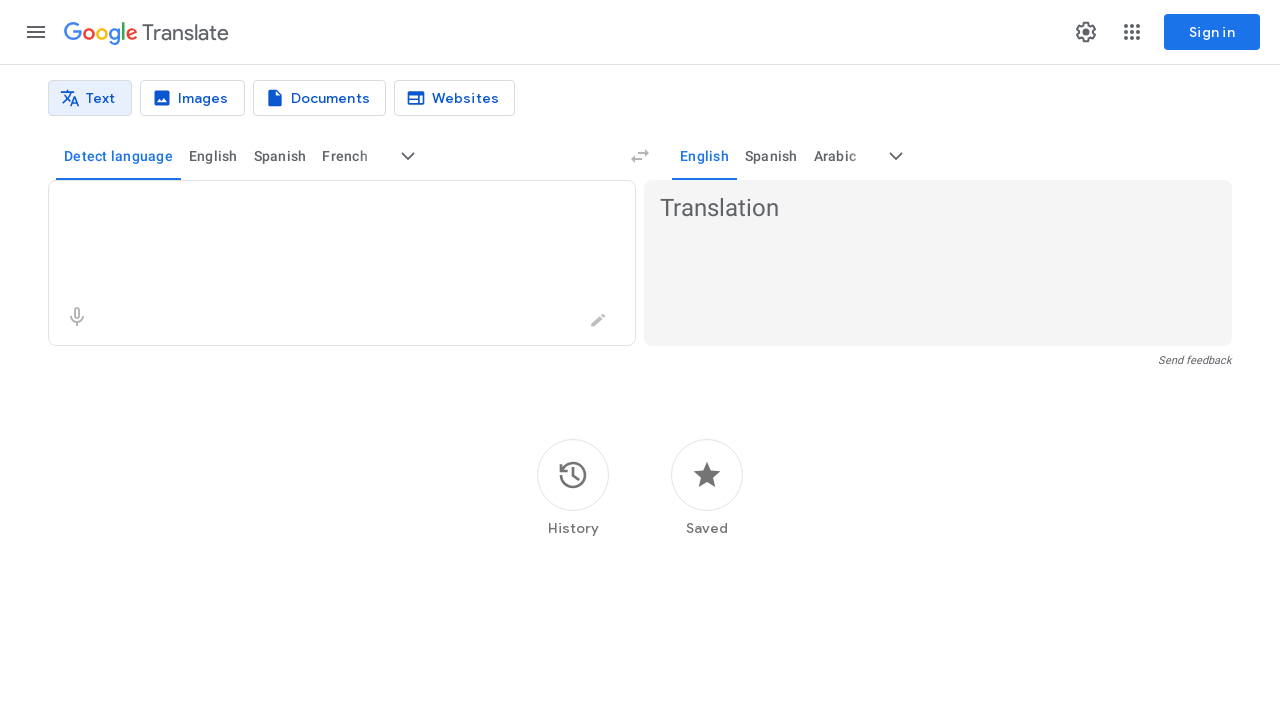

Filled source text input with 'Hello Valentine' on textarea[aria-label='Source text']
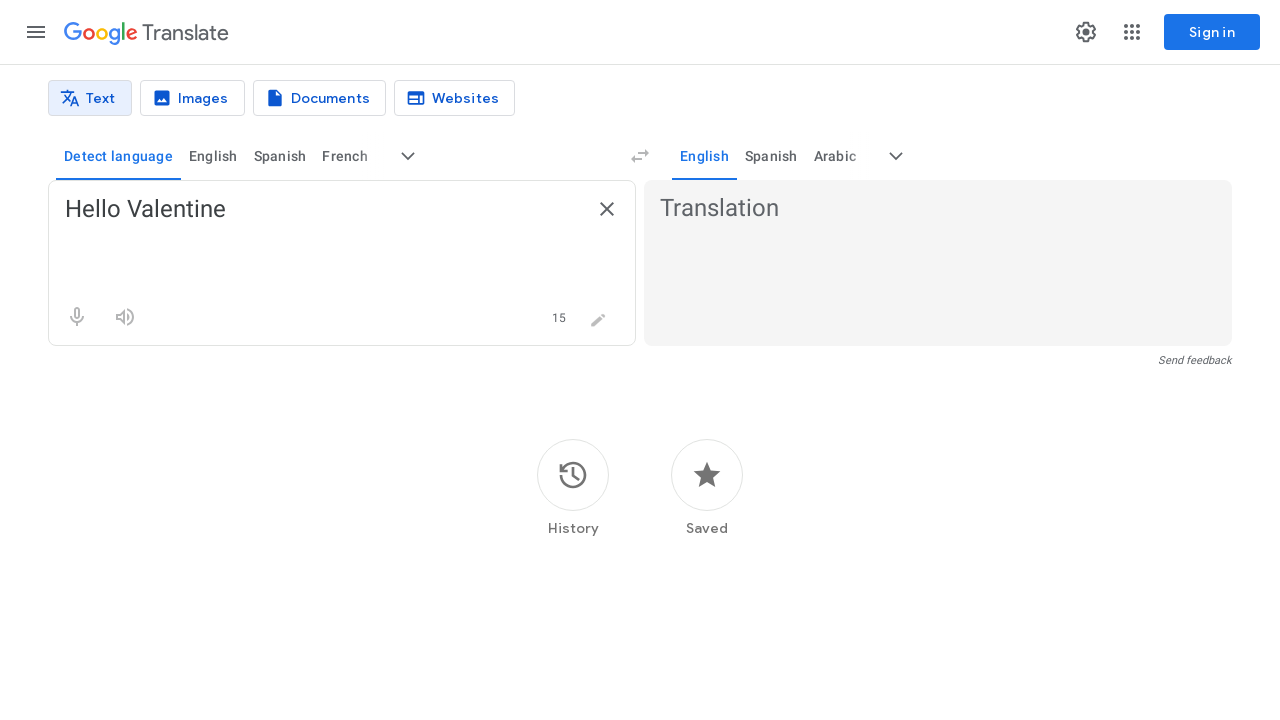

Translation result appeared on the page
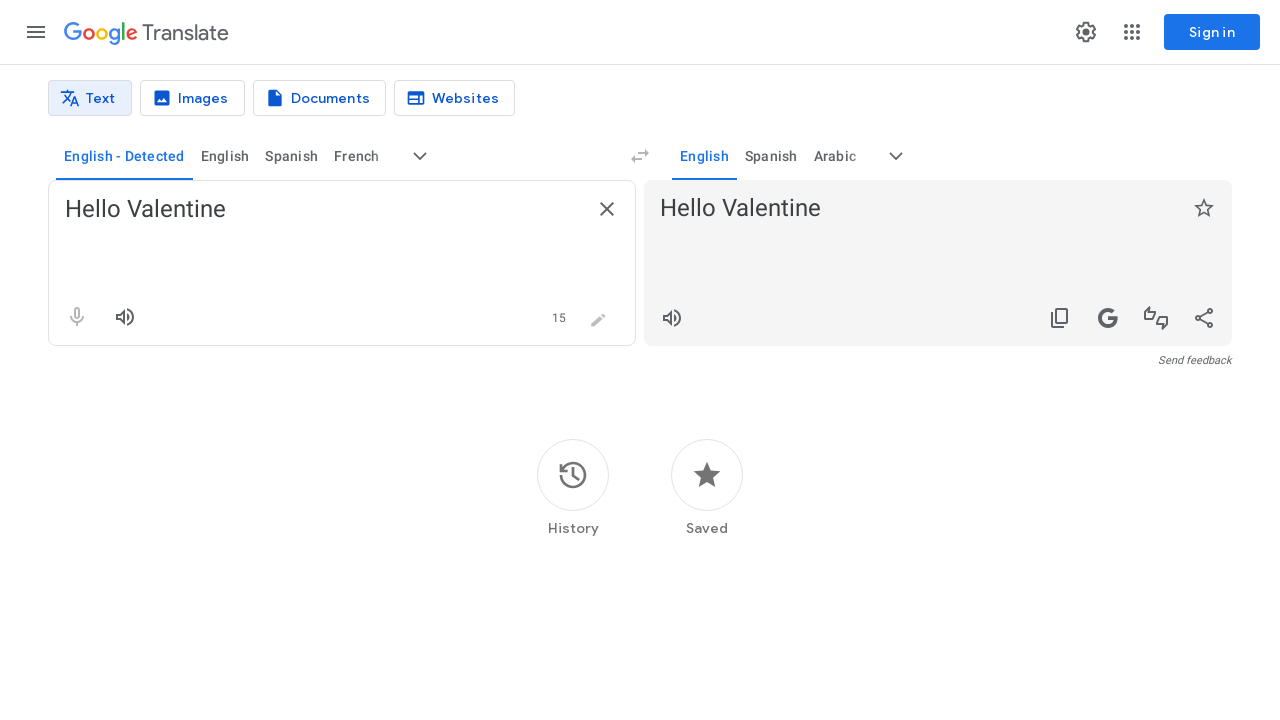

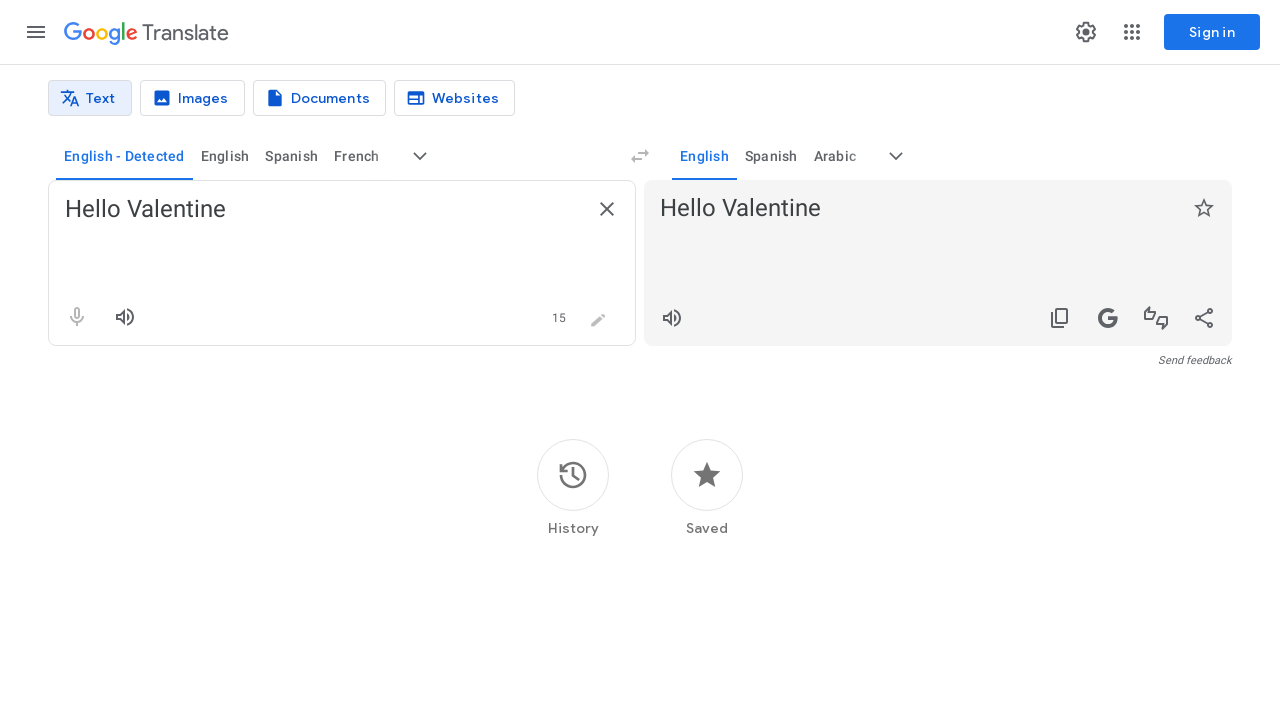